Tests scrolling functionality and verifies the sum of amounts in a table by scrolling to view the table, extracting values, and comparing with the displayed total

Starting URL: https://rahulshettyacademy.com/AutomationPractice/

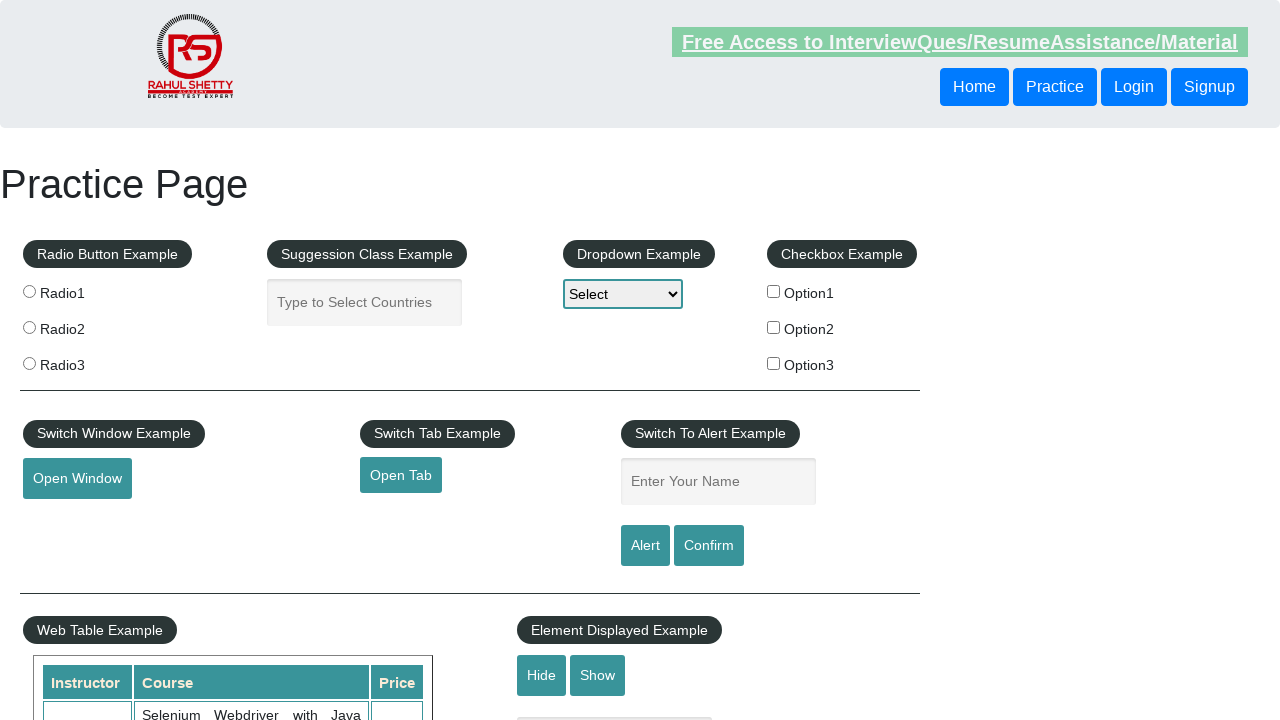

Scrolled down the page by 500 pixels
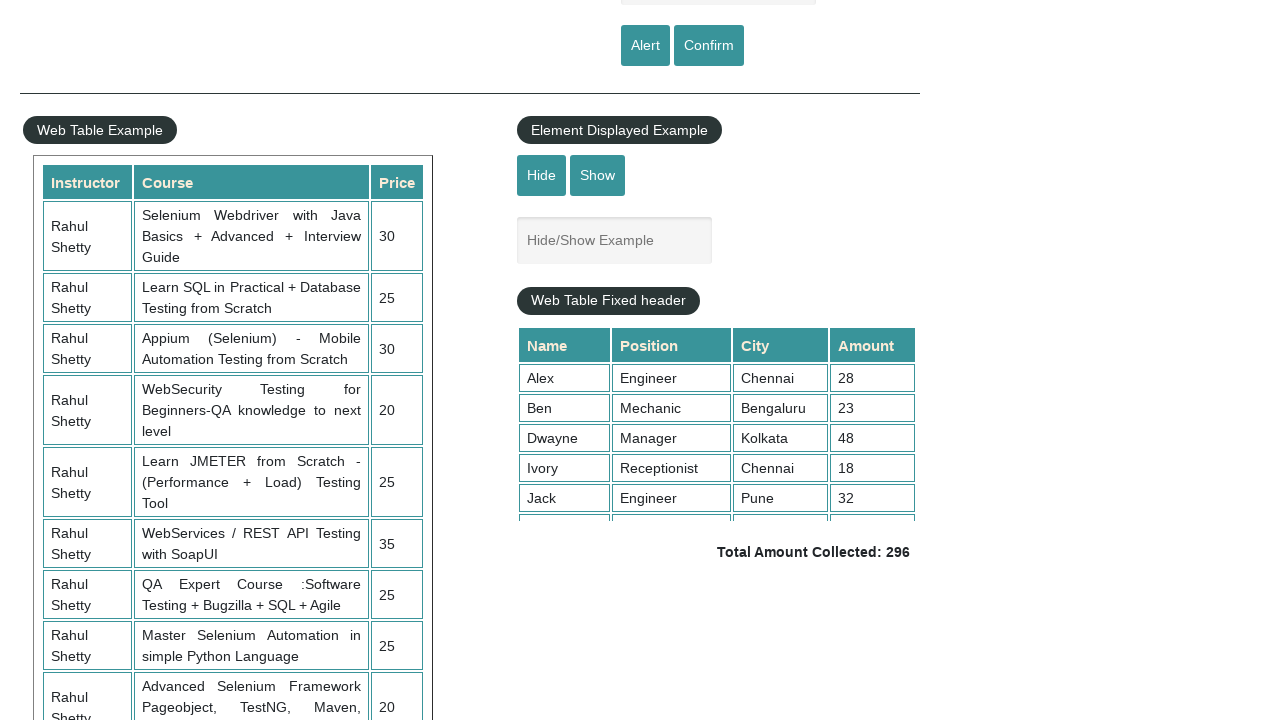

Scrolled within the table element by 500 pixels
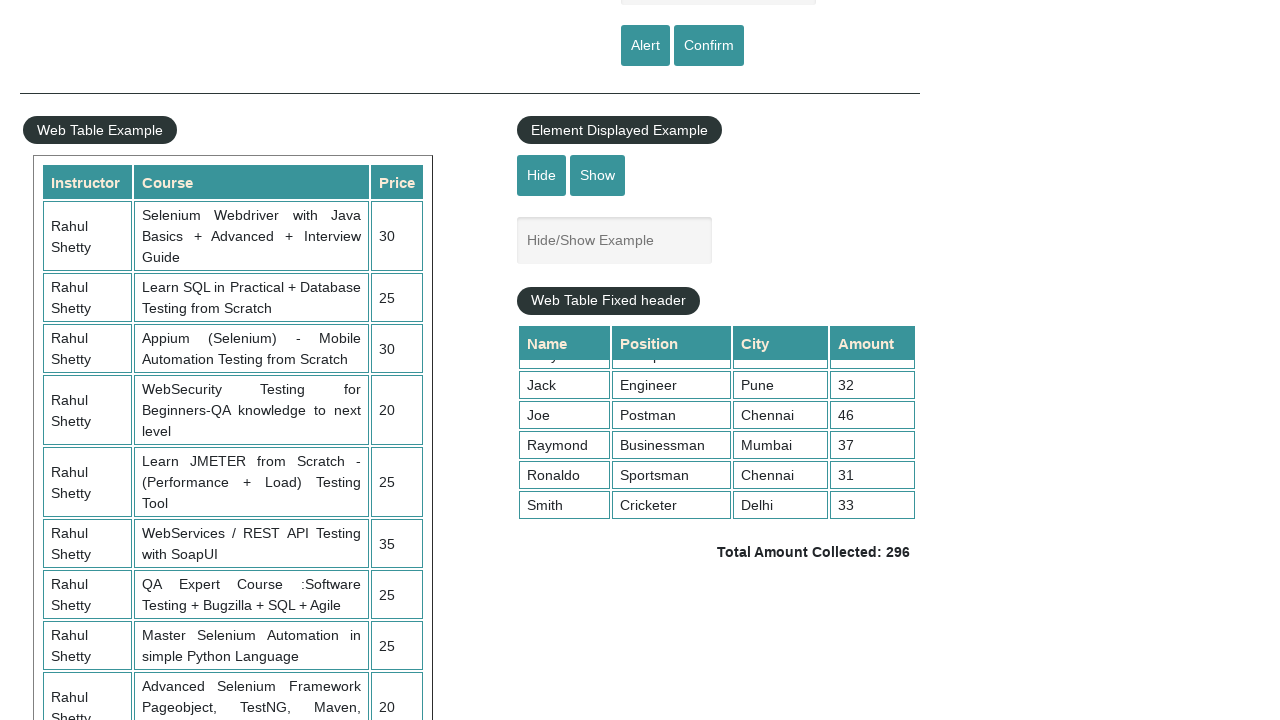

Extracted 9 amount values from the table
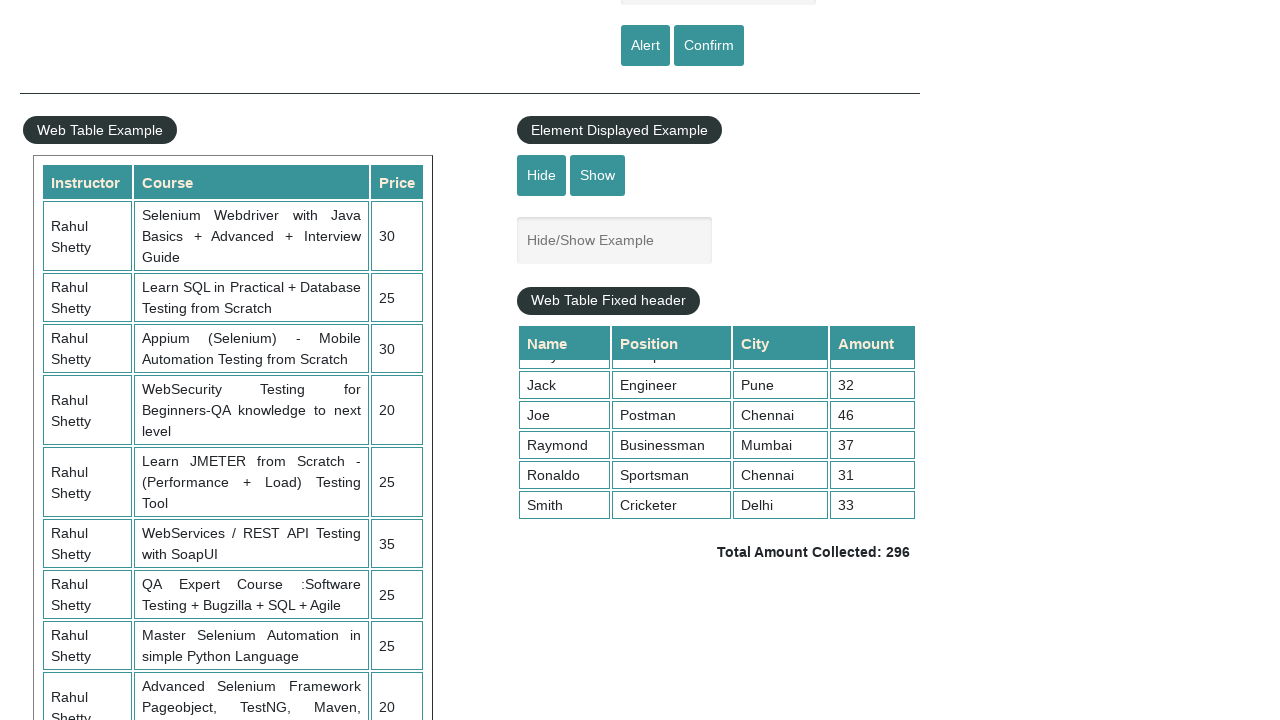

Calculated sum of all amounts: 296
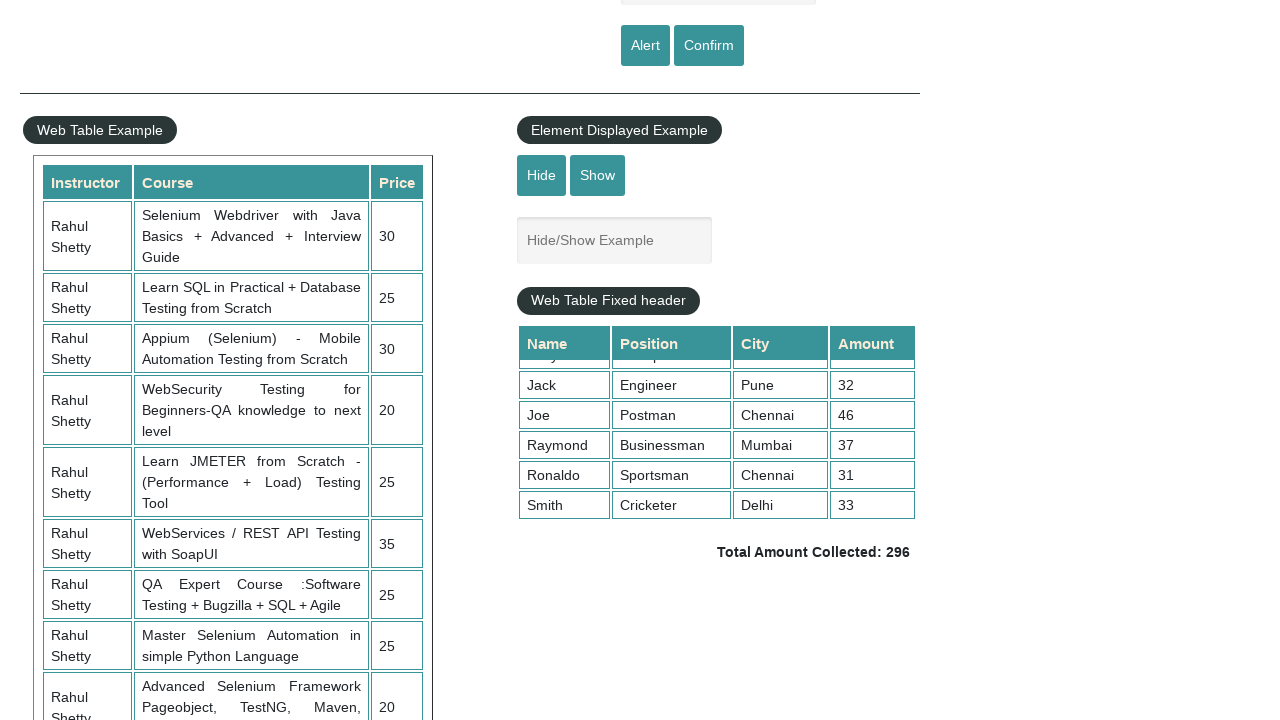

Retrieved displayed total amount text:  Total Amount Collected: 296 
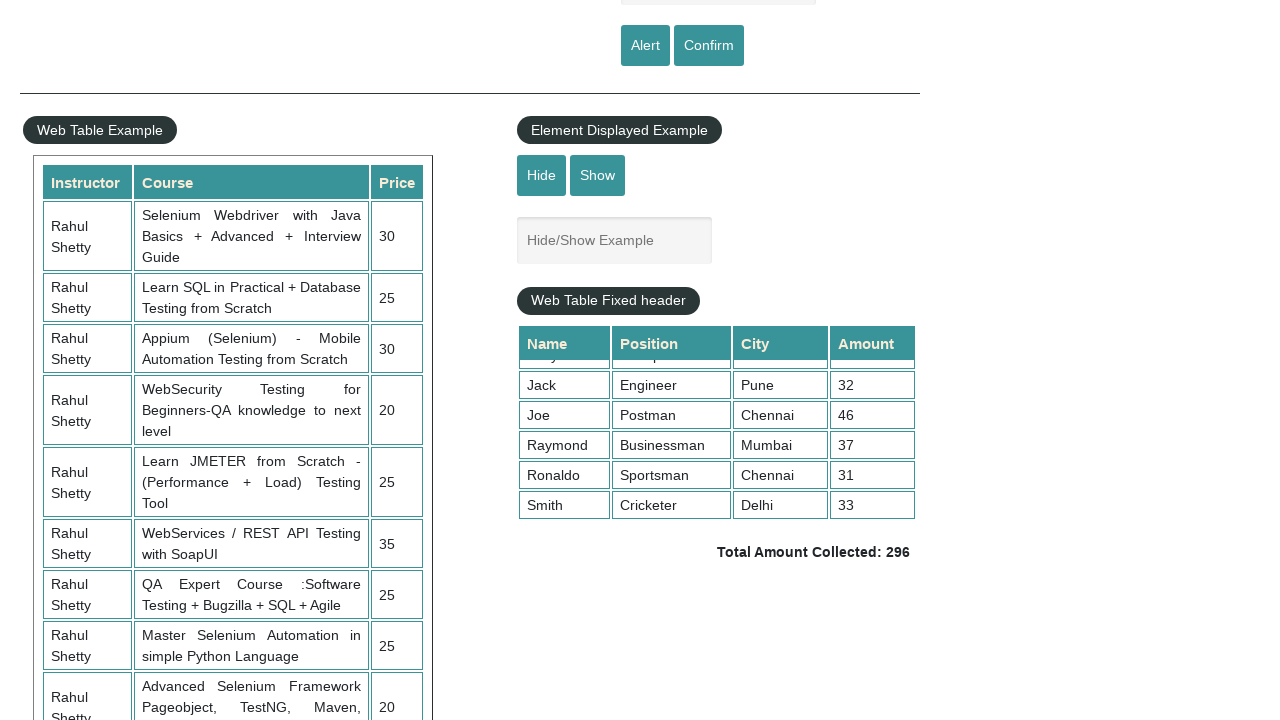

Parsed displayed total value: 296
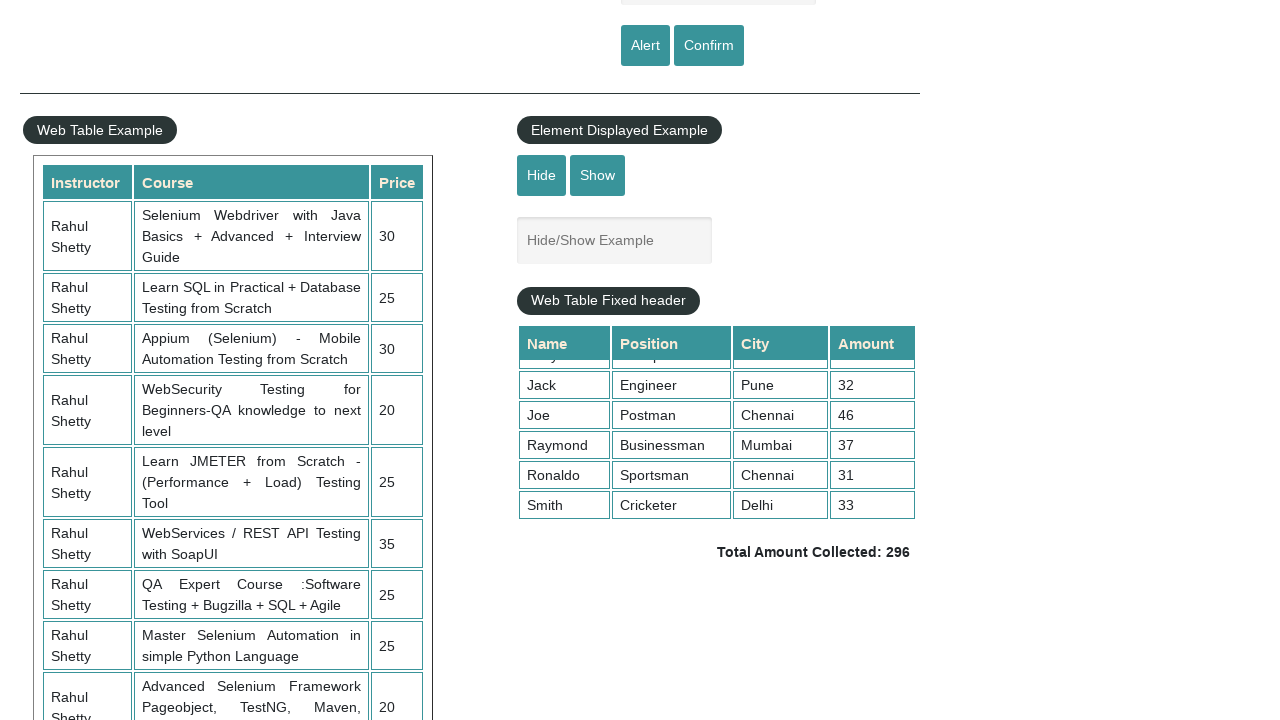

Verified that calculated sum (296) matches displayed total (296)
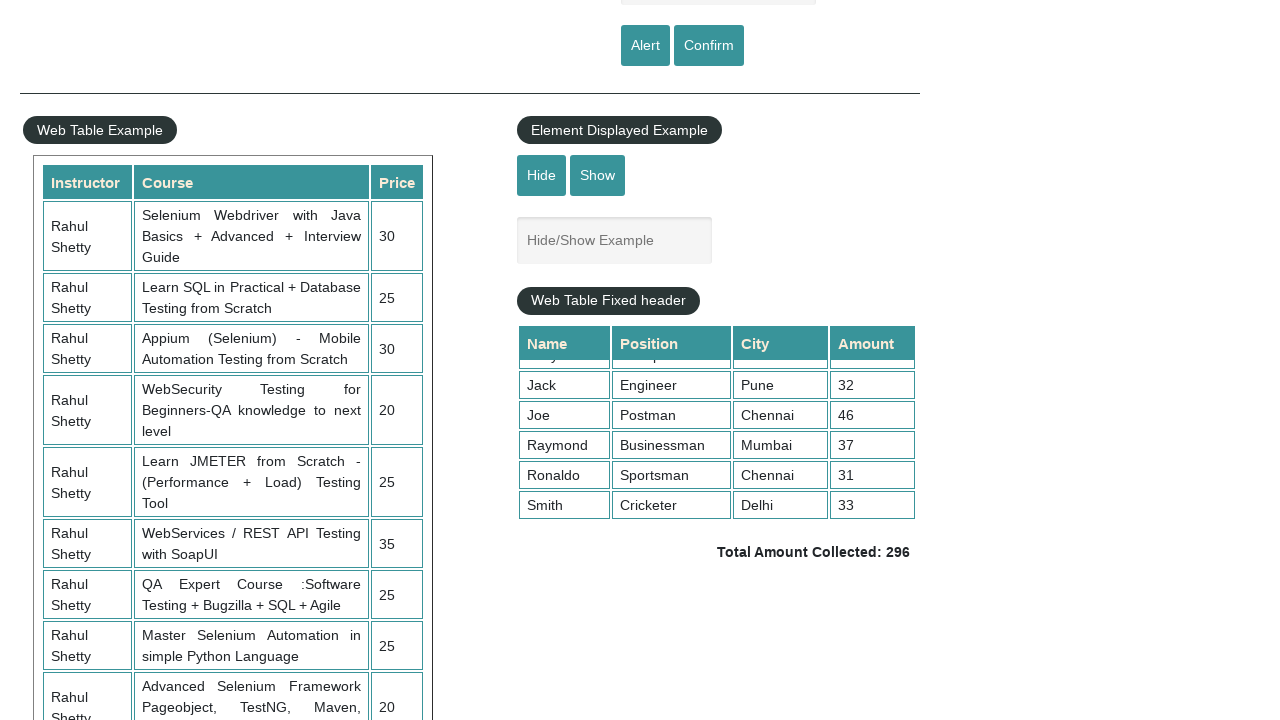

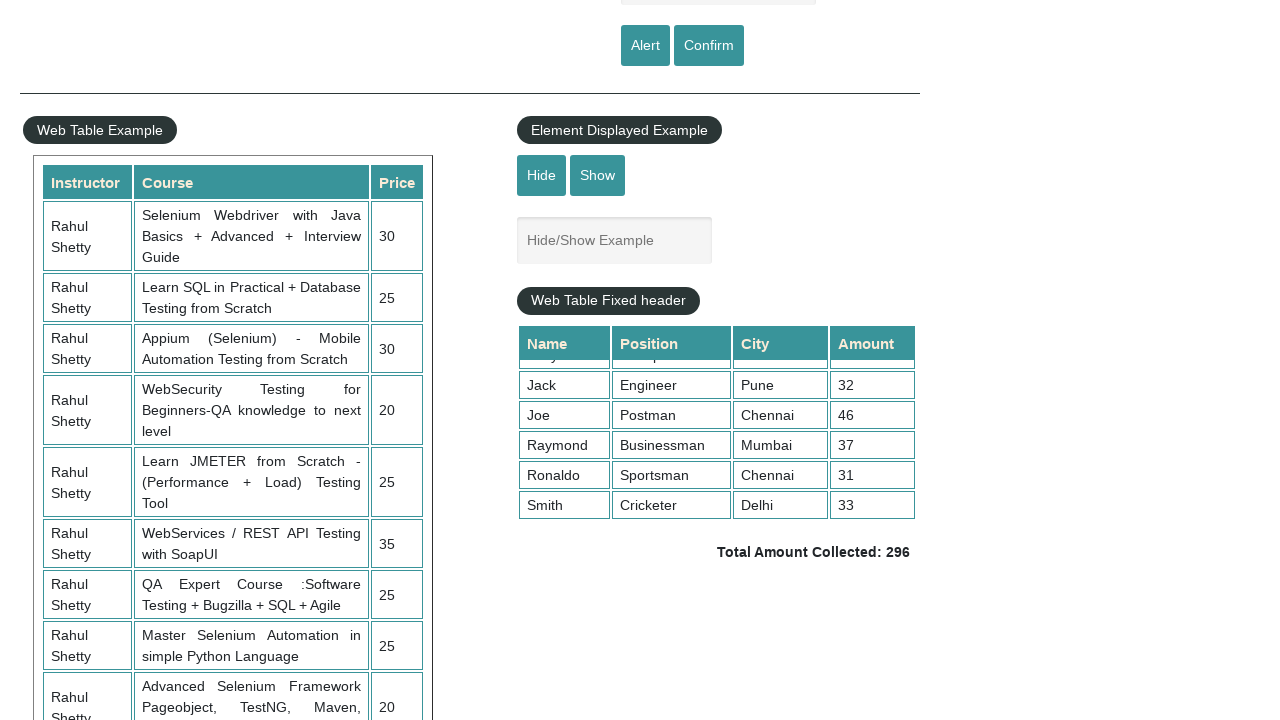